Tests marking a to-do as complete by adding an item and clicking the toggle checkbox

Starting URL: https://todomvc.com/examples/react/dist/#/

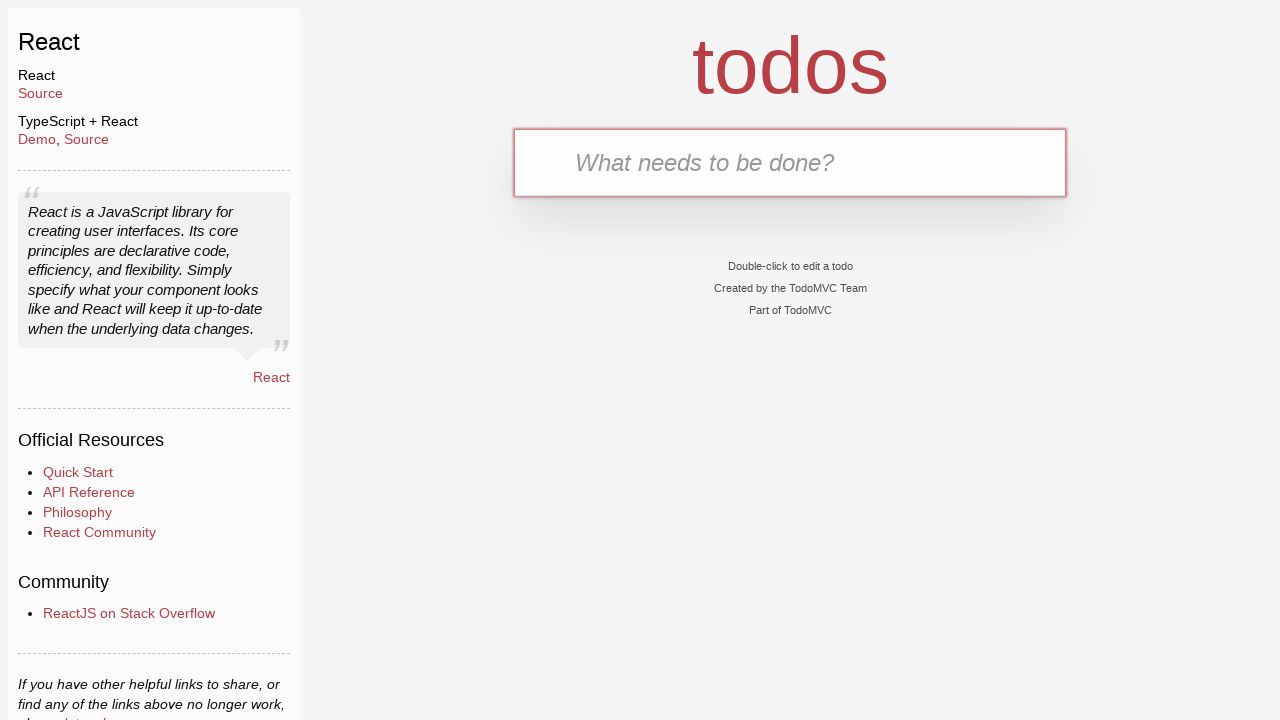

Filled new todo input with 'Complete me' on .new-todo
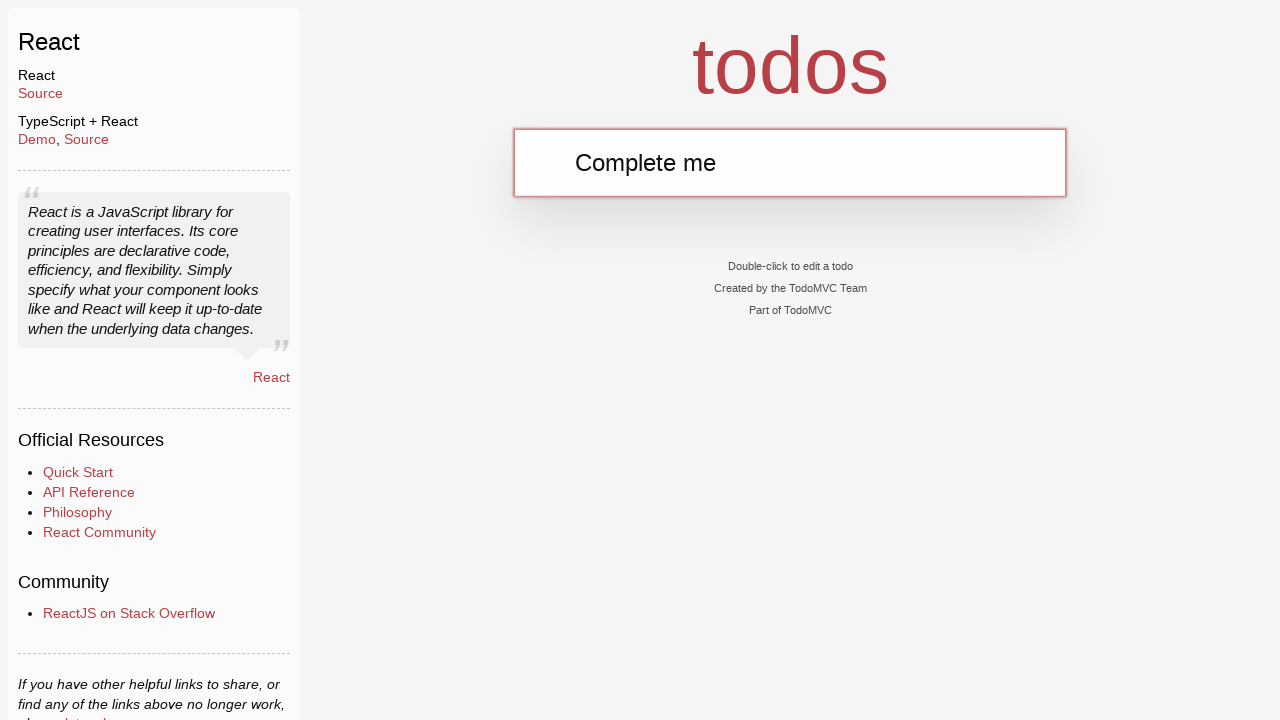

Pressed Enter to create the todo
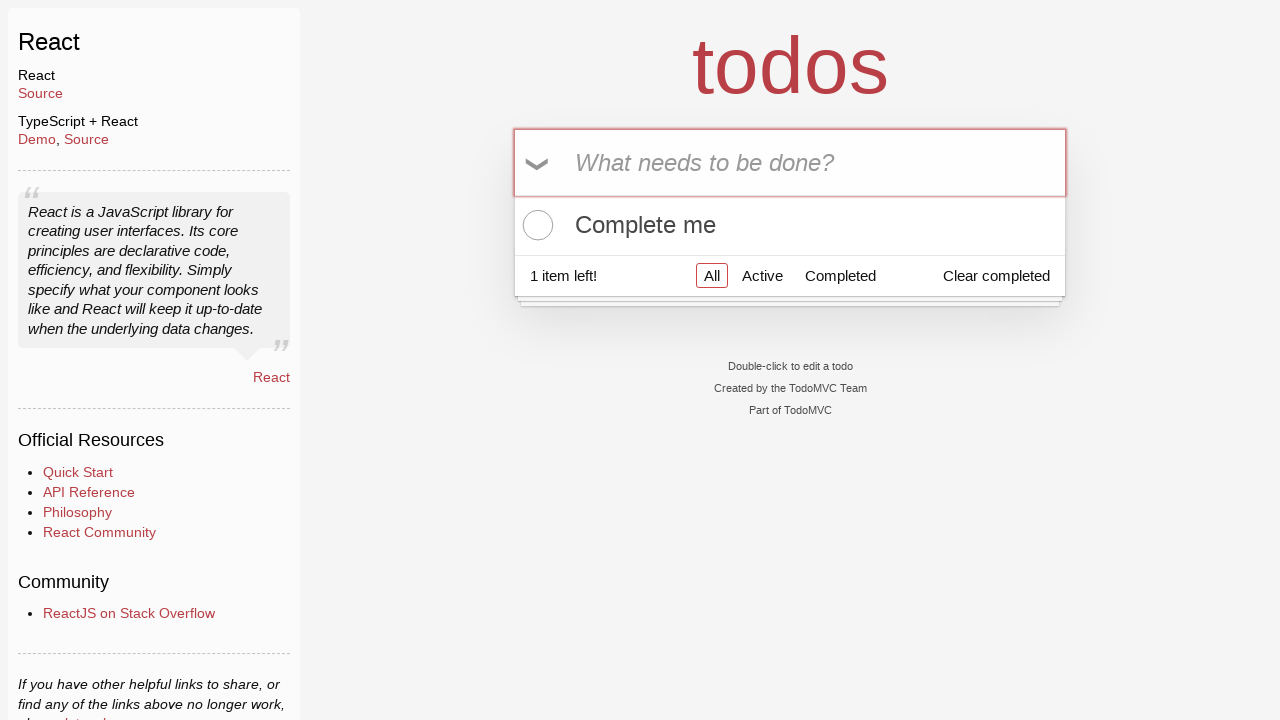

Todo item appeared in the list
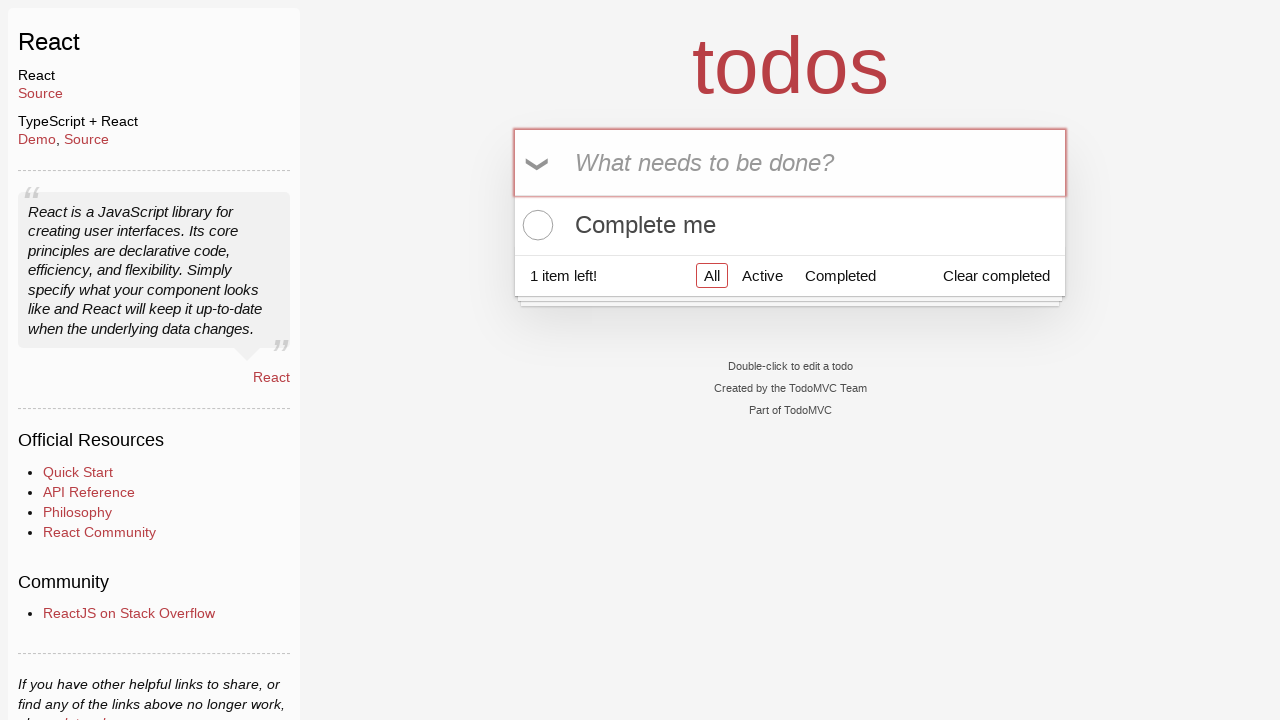

Clicked the toggle checkbox to mark todo as complete at (535, 225) on .todo-list li .toggle
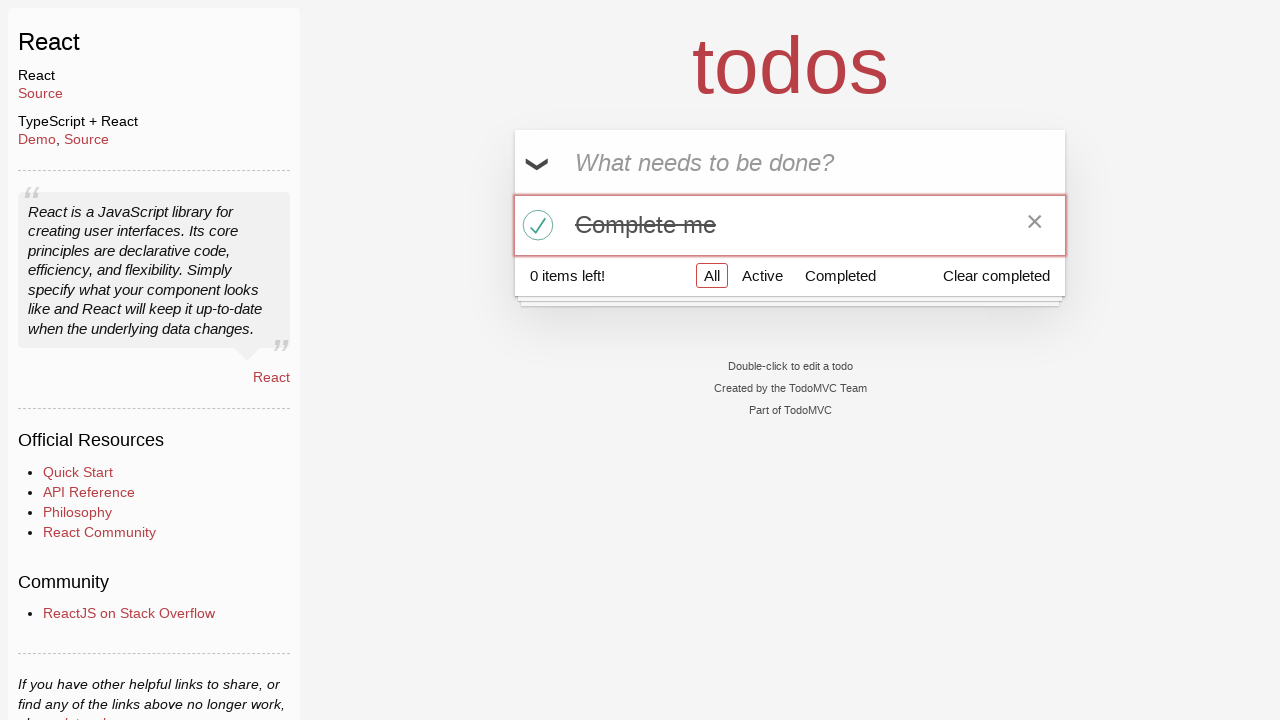

Todo item was successfully marked as completed
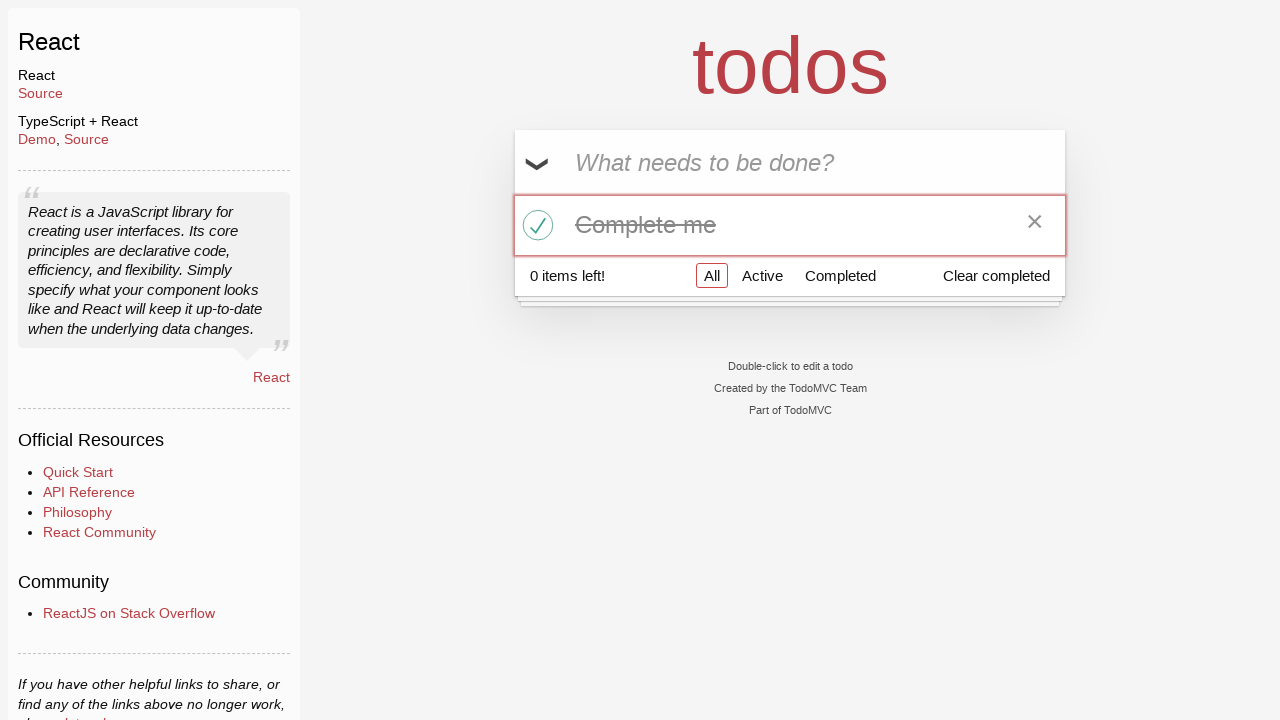

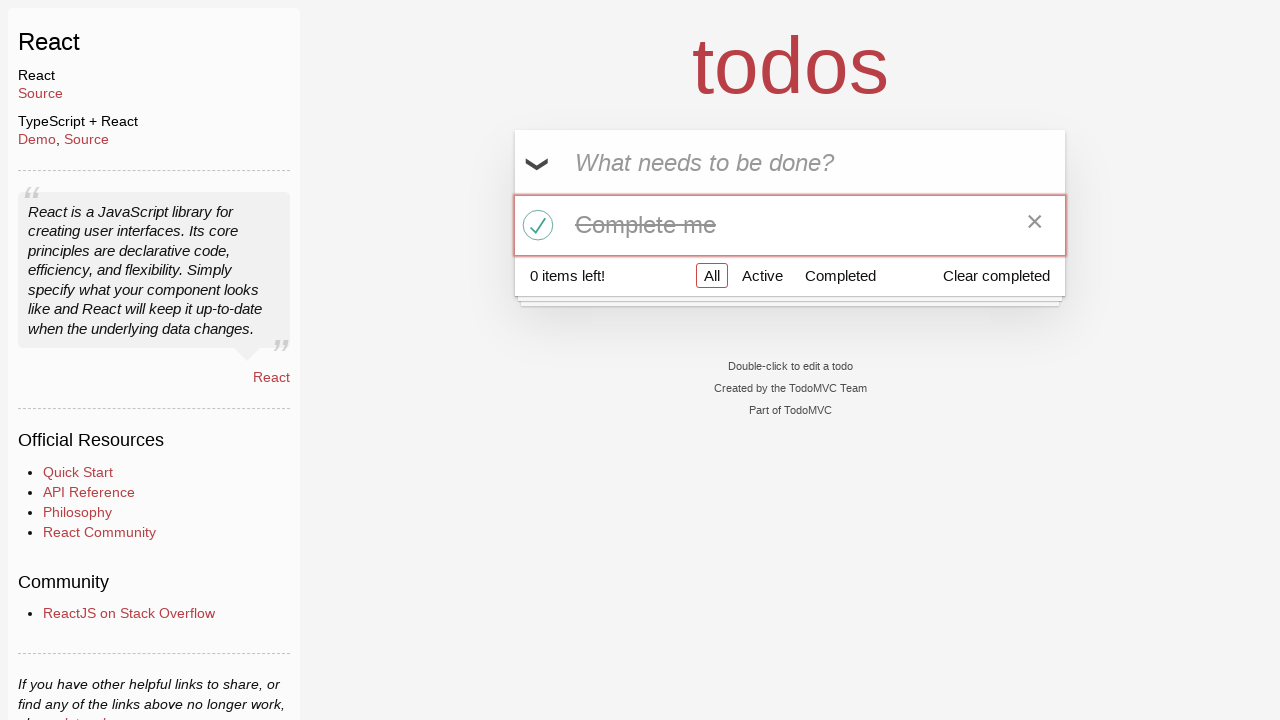